Tests dynamic radio button selection by iterating through all radio buttons and selecting the one with value "ruby"

Starting URL: http://seleniumpractise.blogspot.in/2016/08/how-to-automate-radio-button-in.html

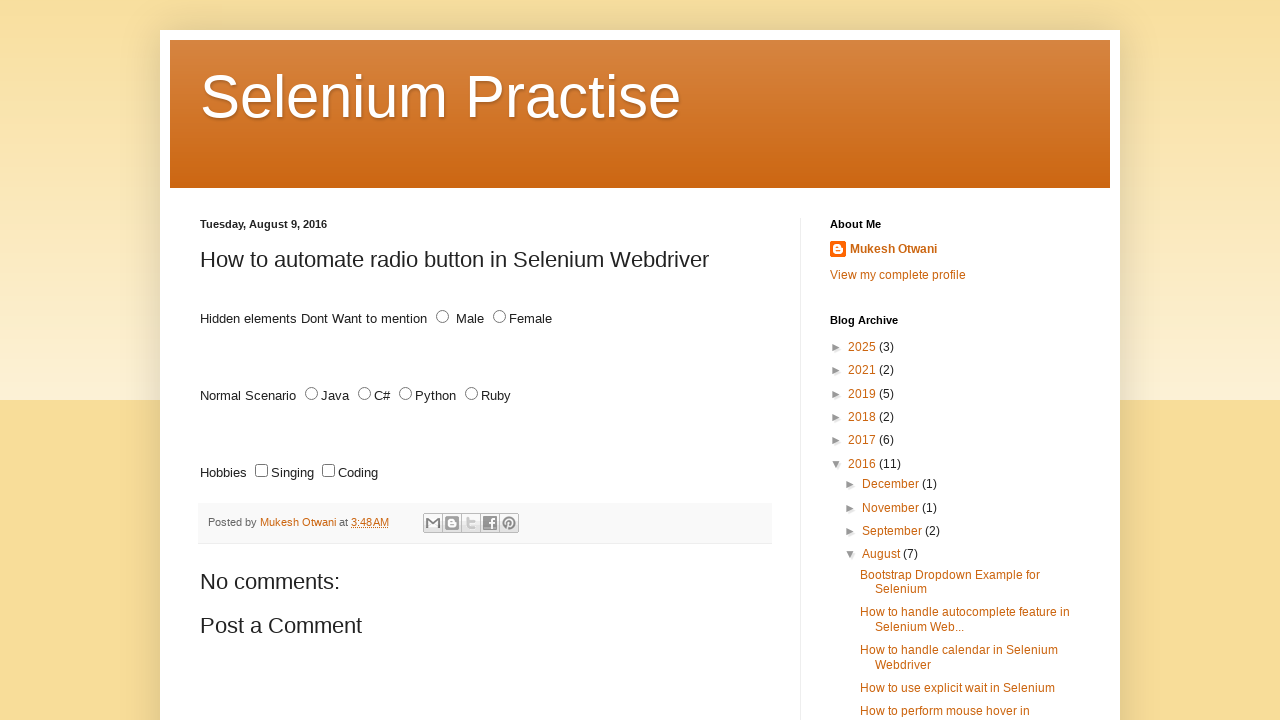

Located all radio buttons with name='lang'
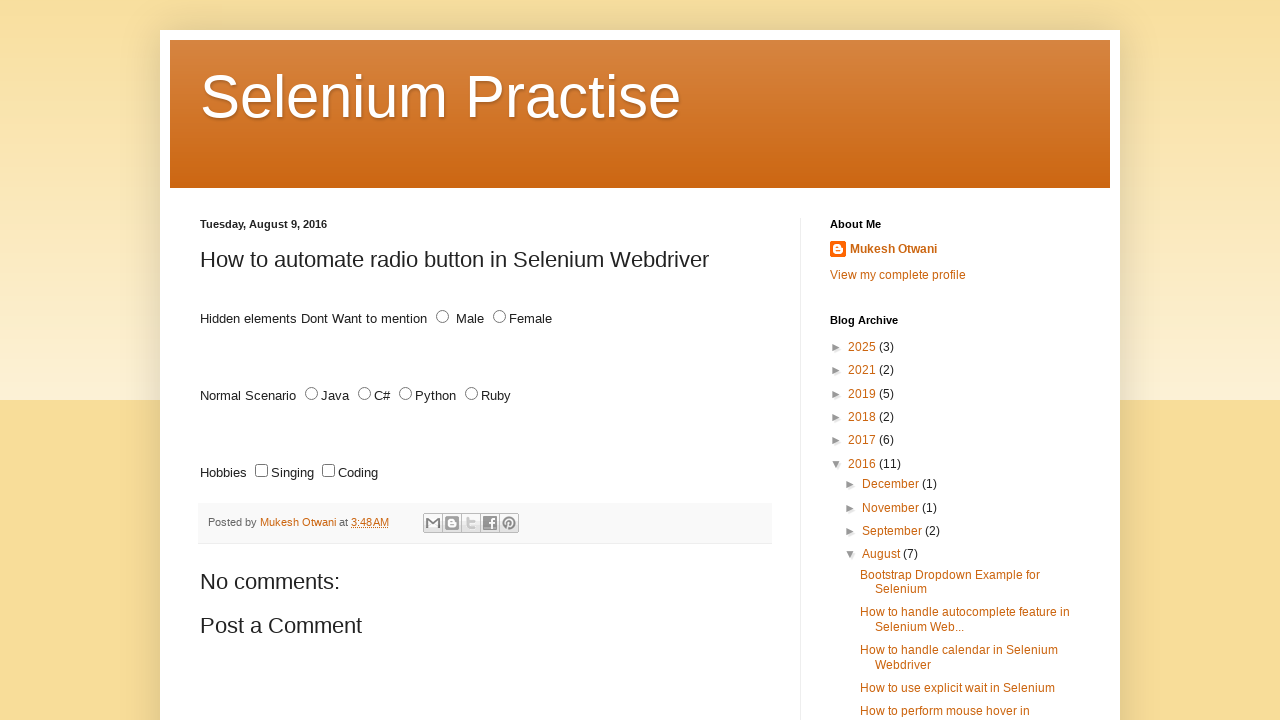

Retrieved radio button value attribute: 'JAVA'
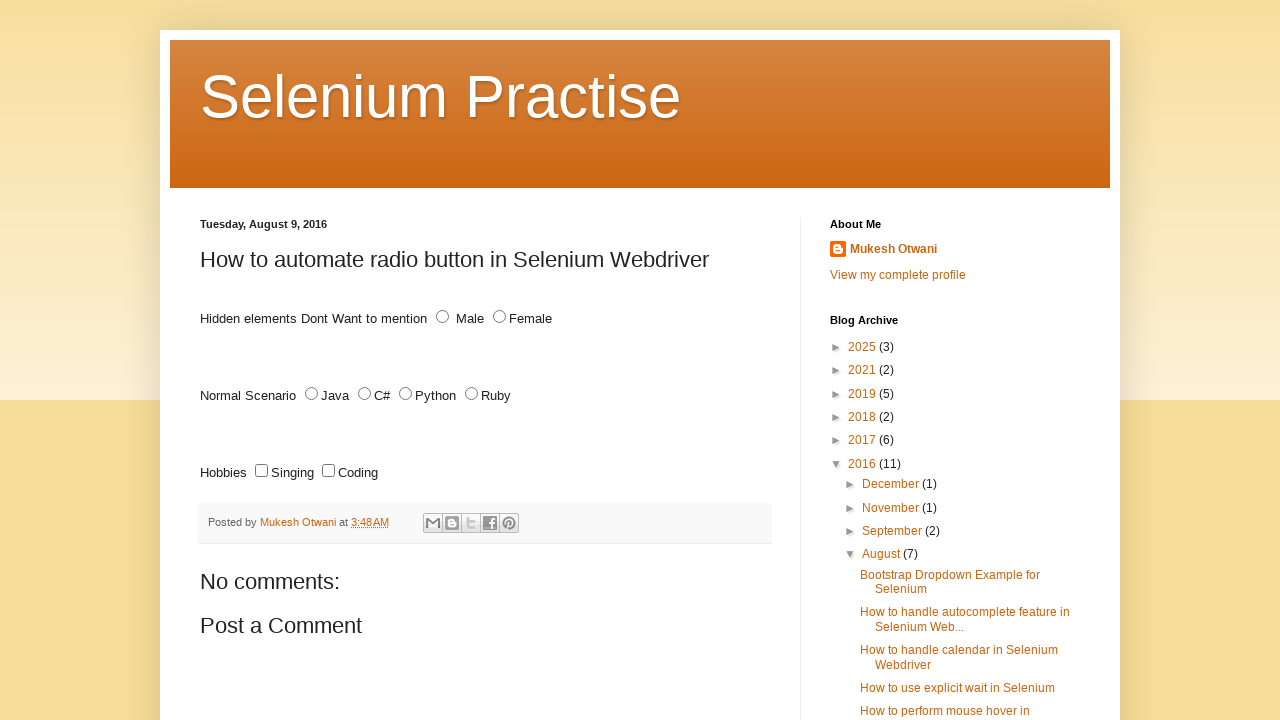

Retrieved radio button value attribute: 'C#'
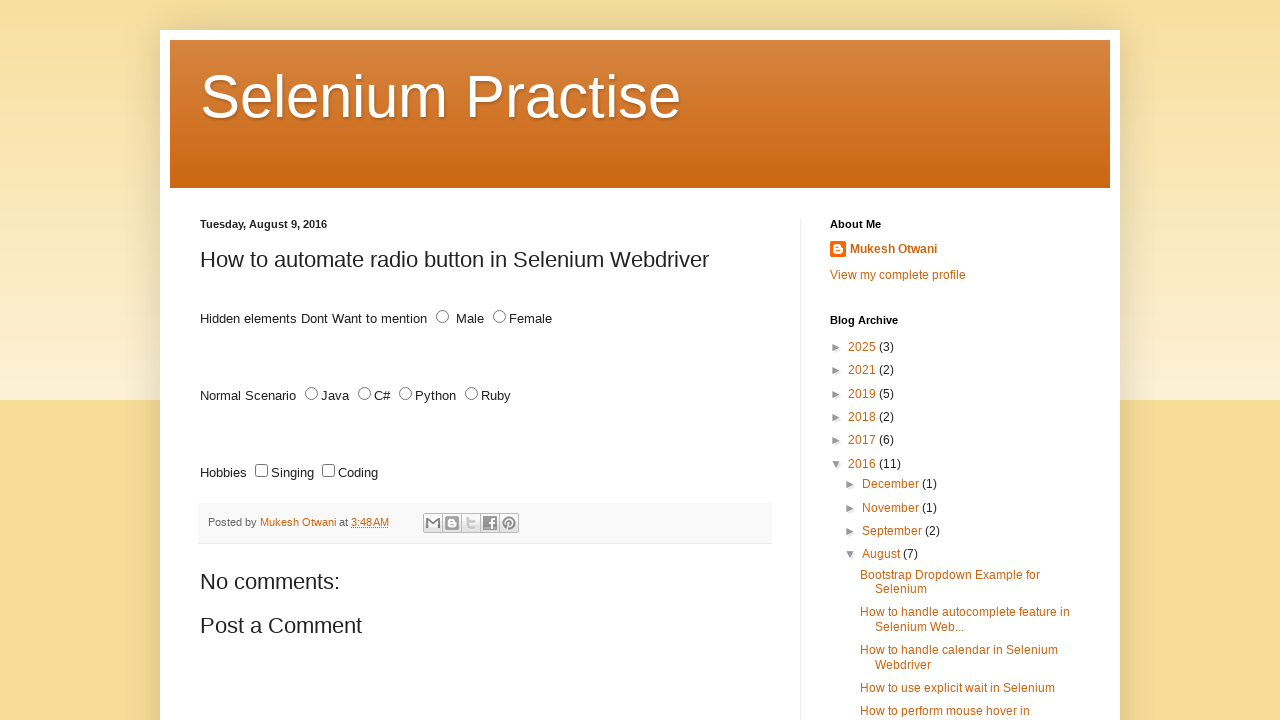

Retrieved radio button value attribute: 'PYTHON'
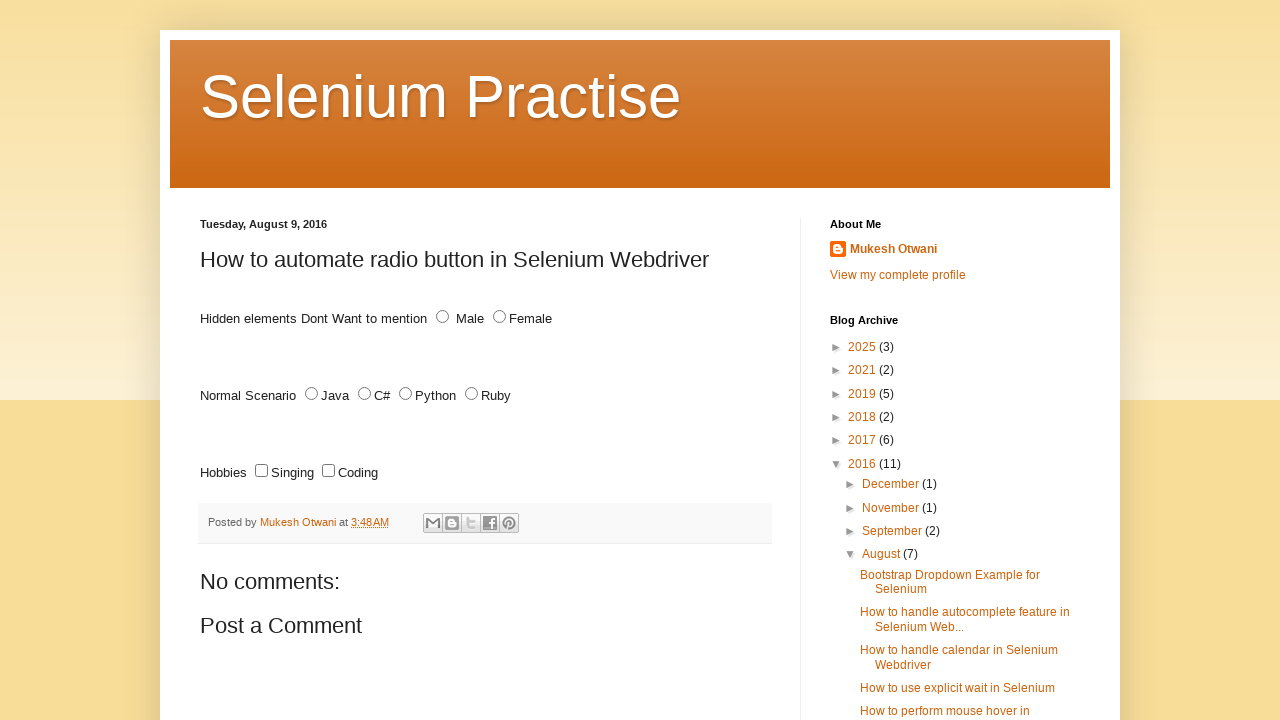

Retrieved radio button value attribute: 'RUBY'
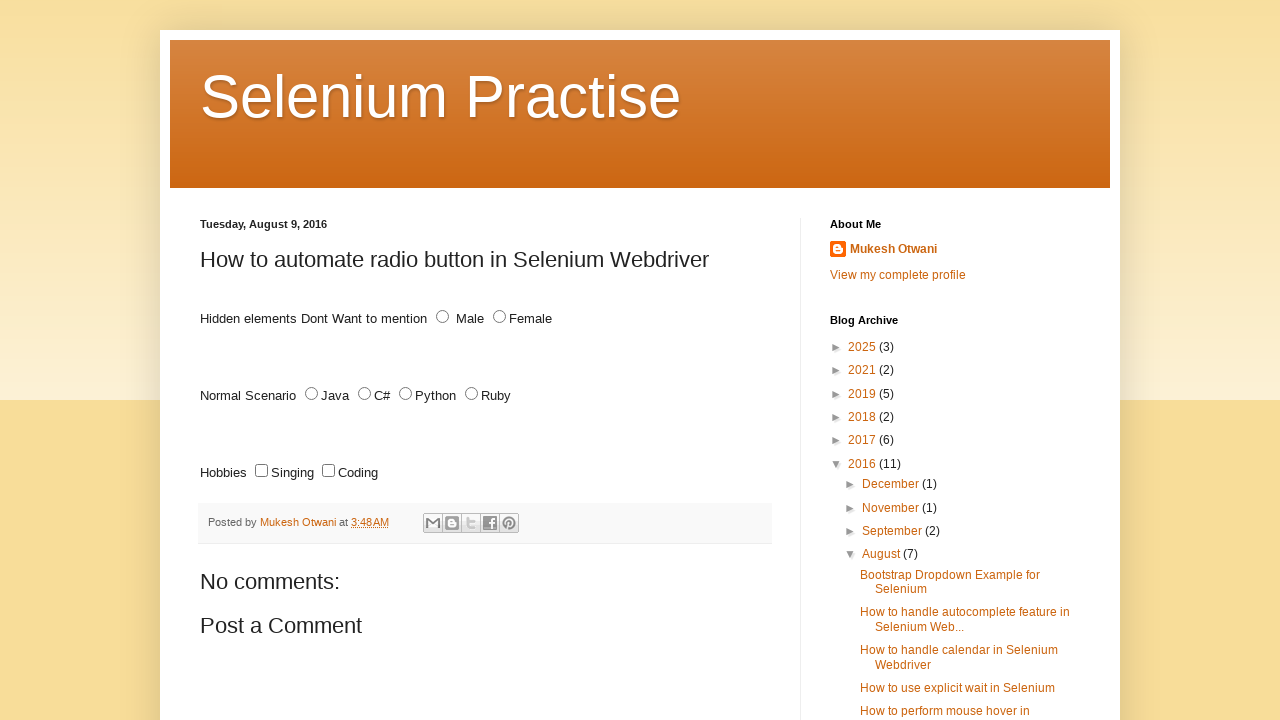

Clicked radio button with value 'ruby' at (472, 394) on input[name='lang'][type='radio'] >> nth=3
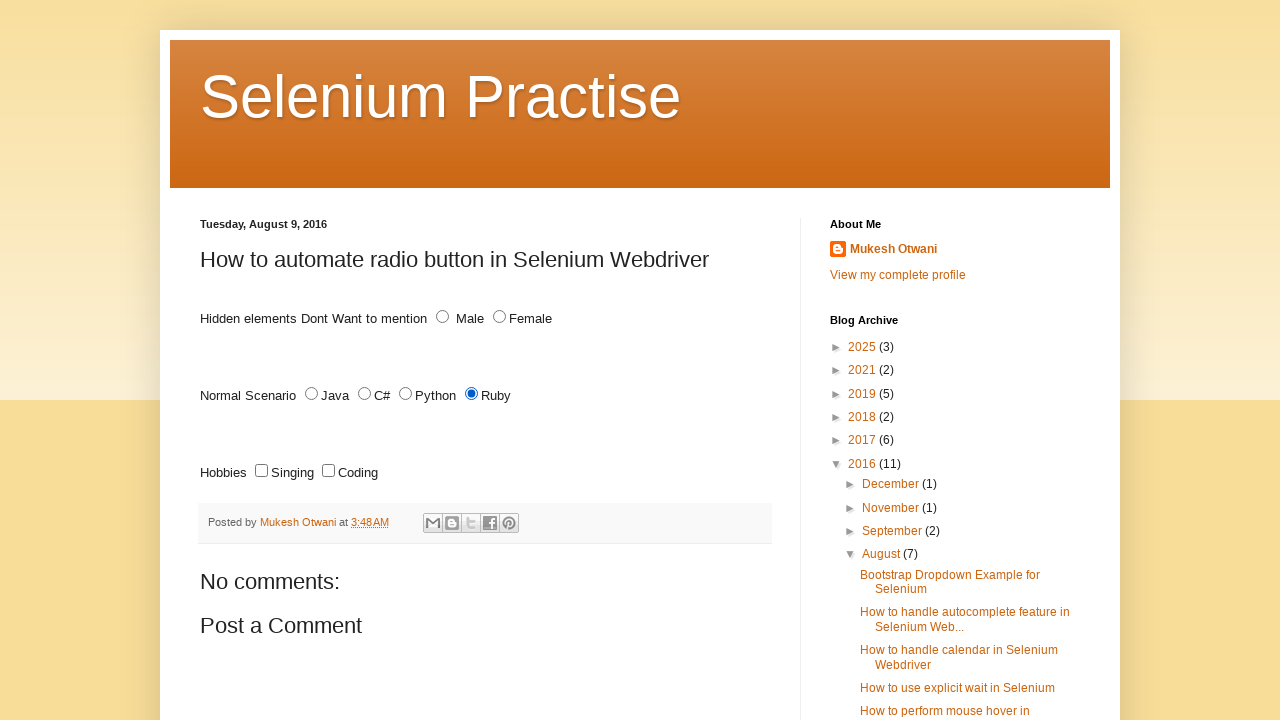

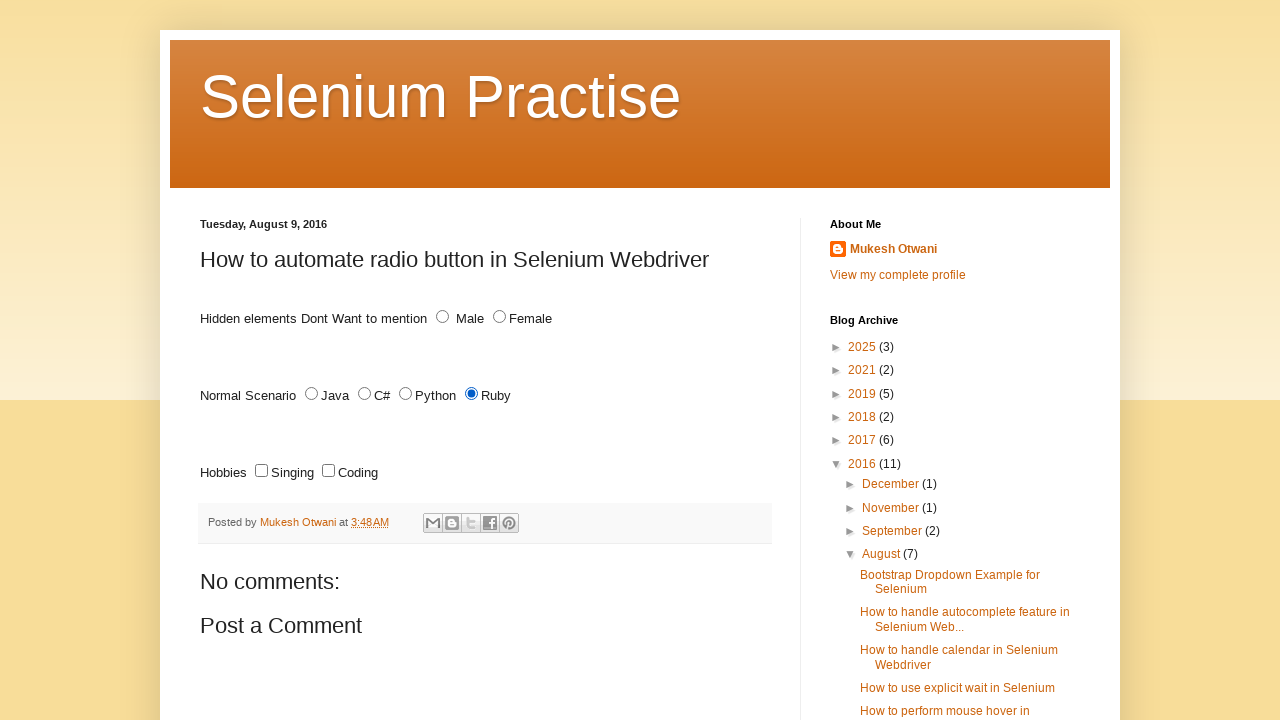